Tests window handling functionality by opening a new window, switching between parent and child windows, and verifying content in each window

Starting URL: https://the-internet.herokuapp.com/

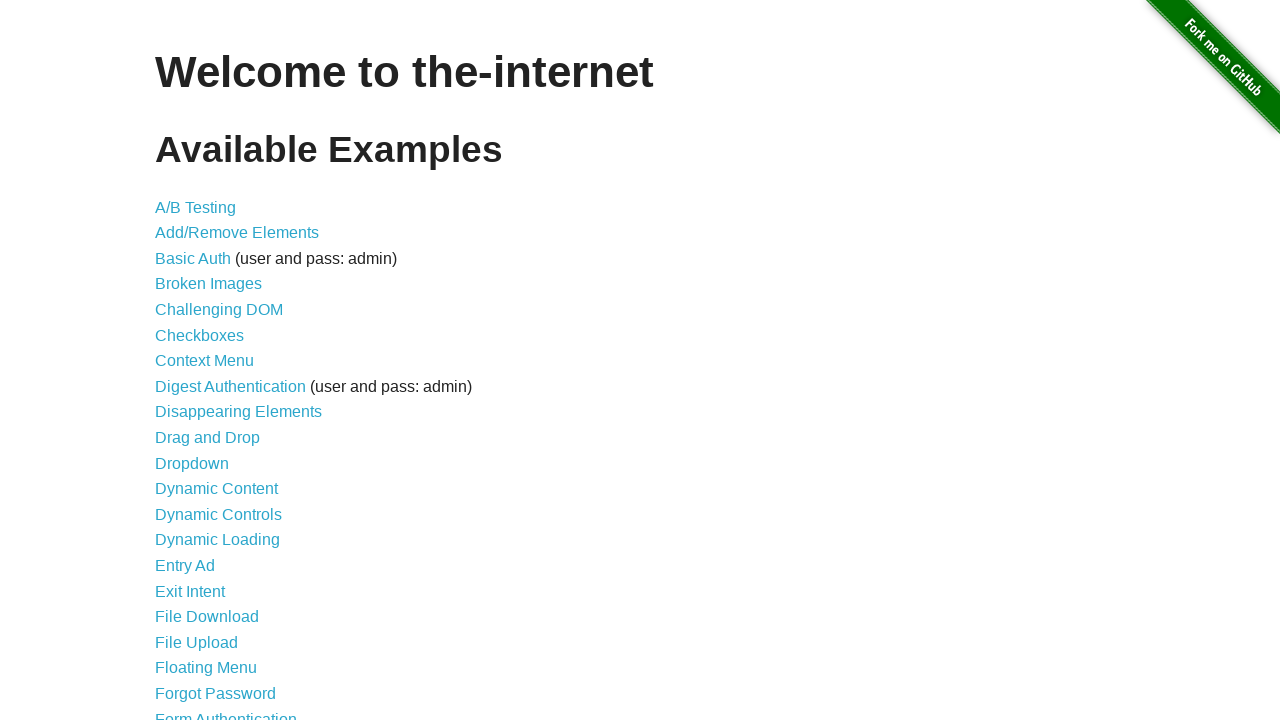

Clicked on Multiple Windows link at (218, 369) on xpath=//a[text()='Multiple Windows']
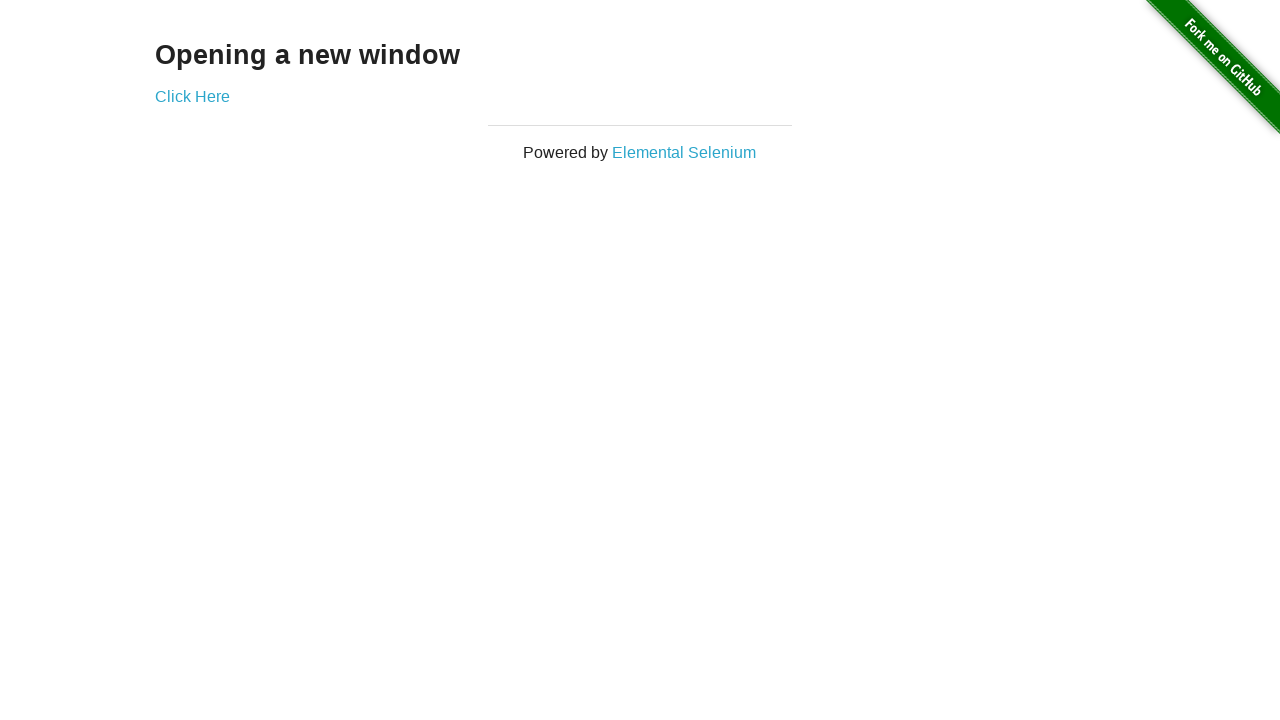

Clicked link to open new window at (192, 96) on xpath=//a[@target='_blank']
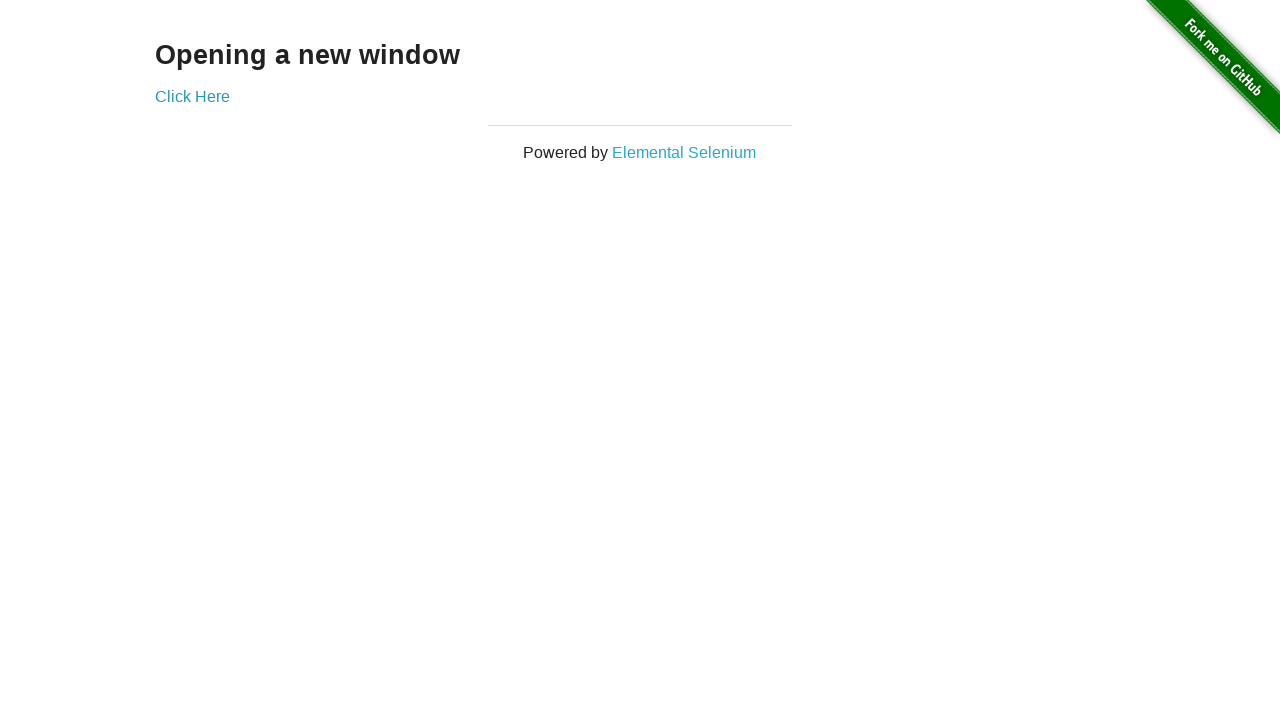

New window page object obtained
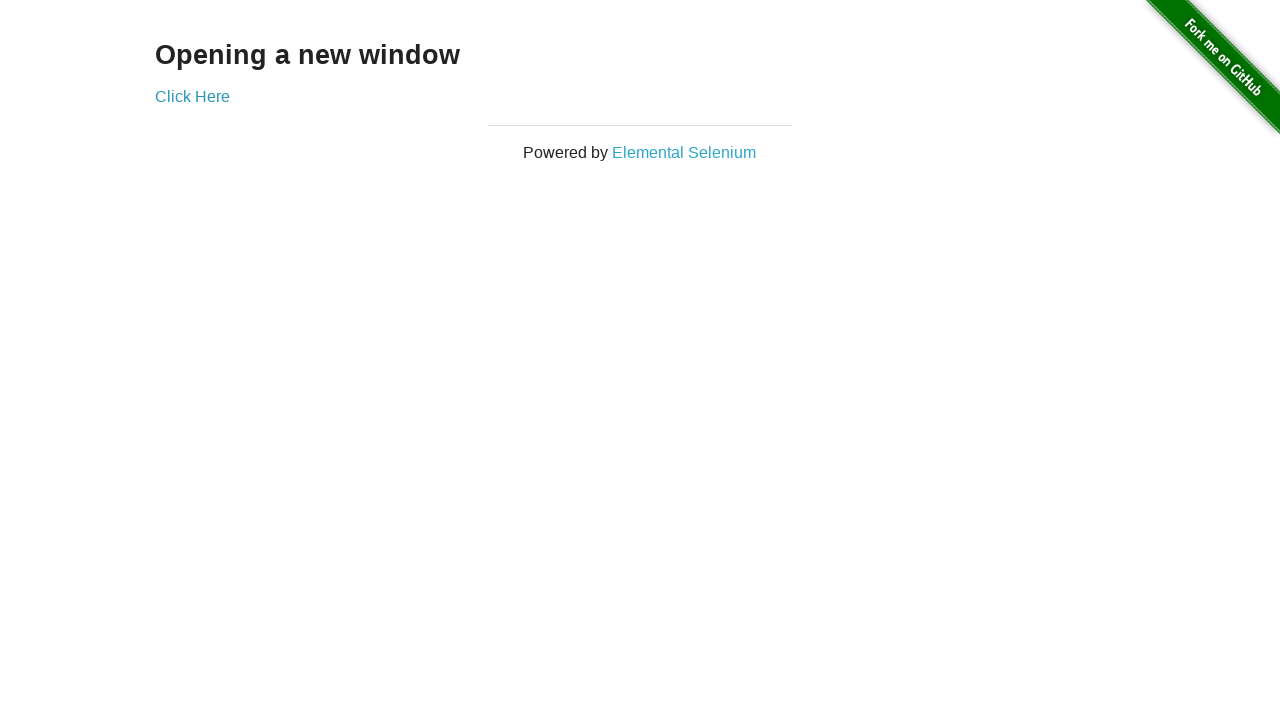

Verified 'New Window' heading in child window
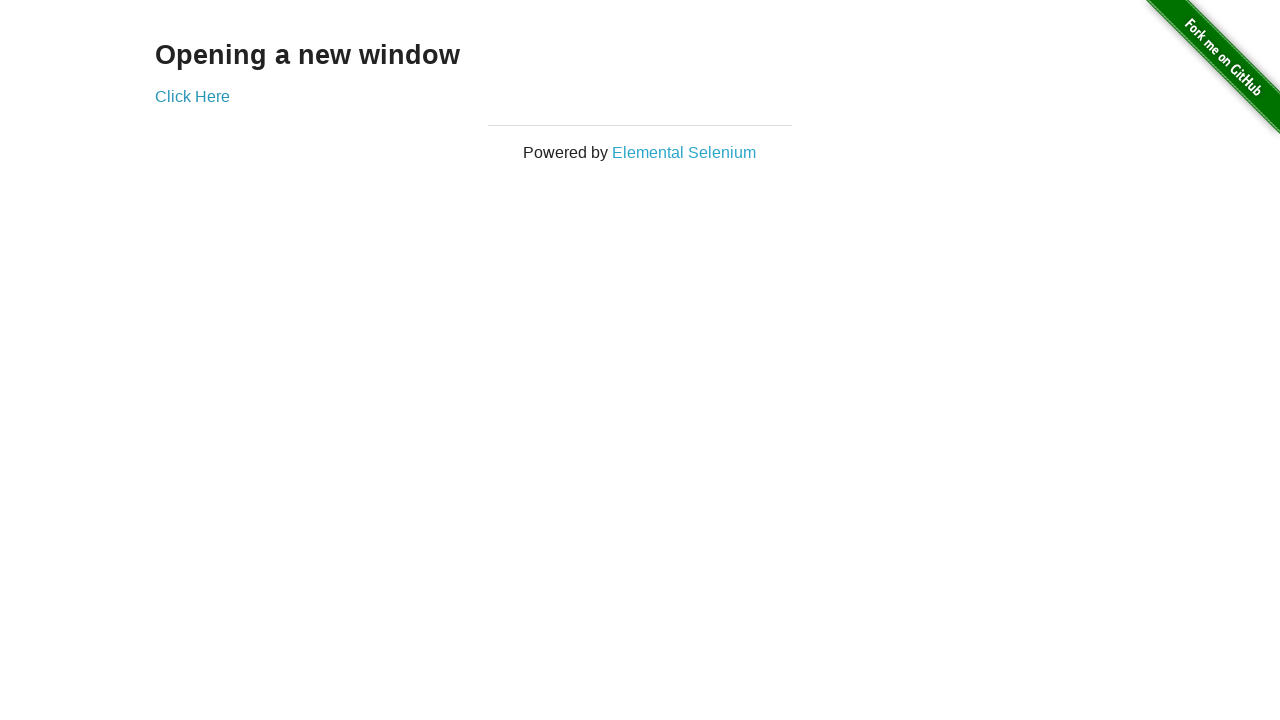

Verified example heading in parent window
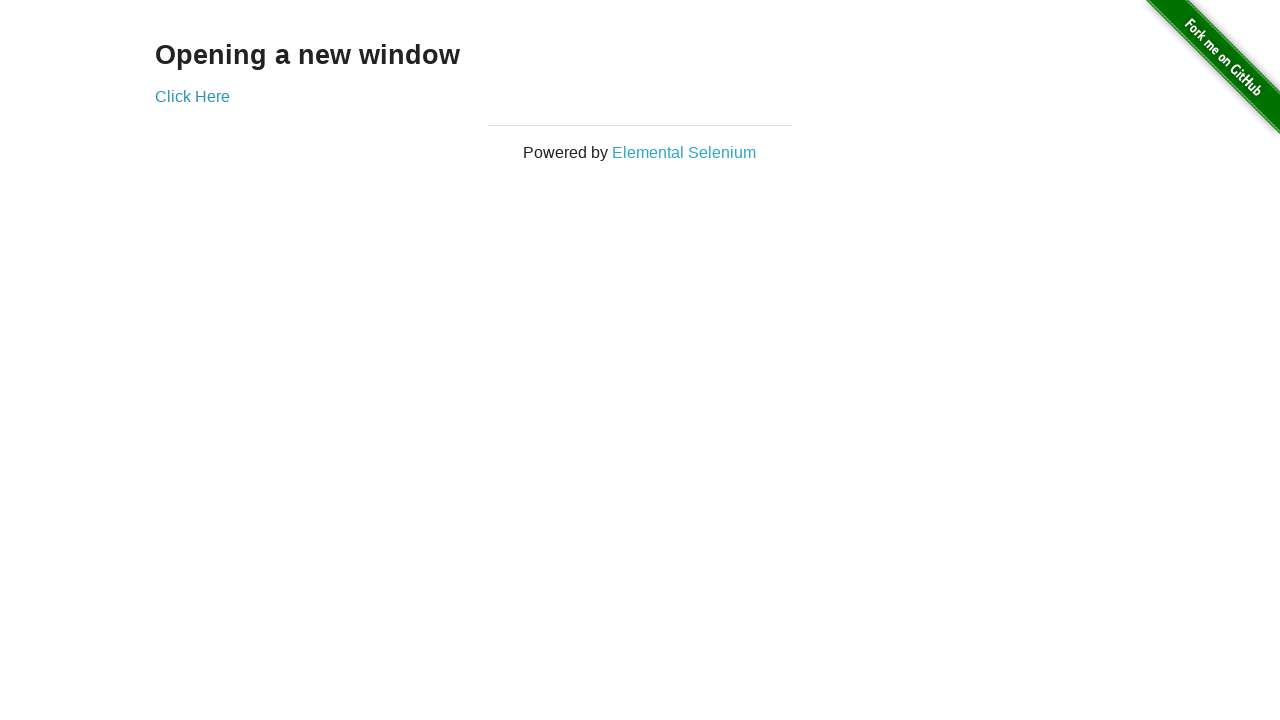

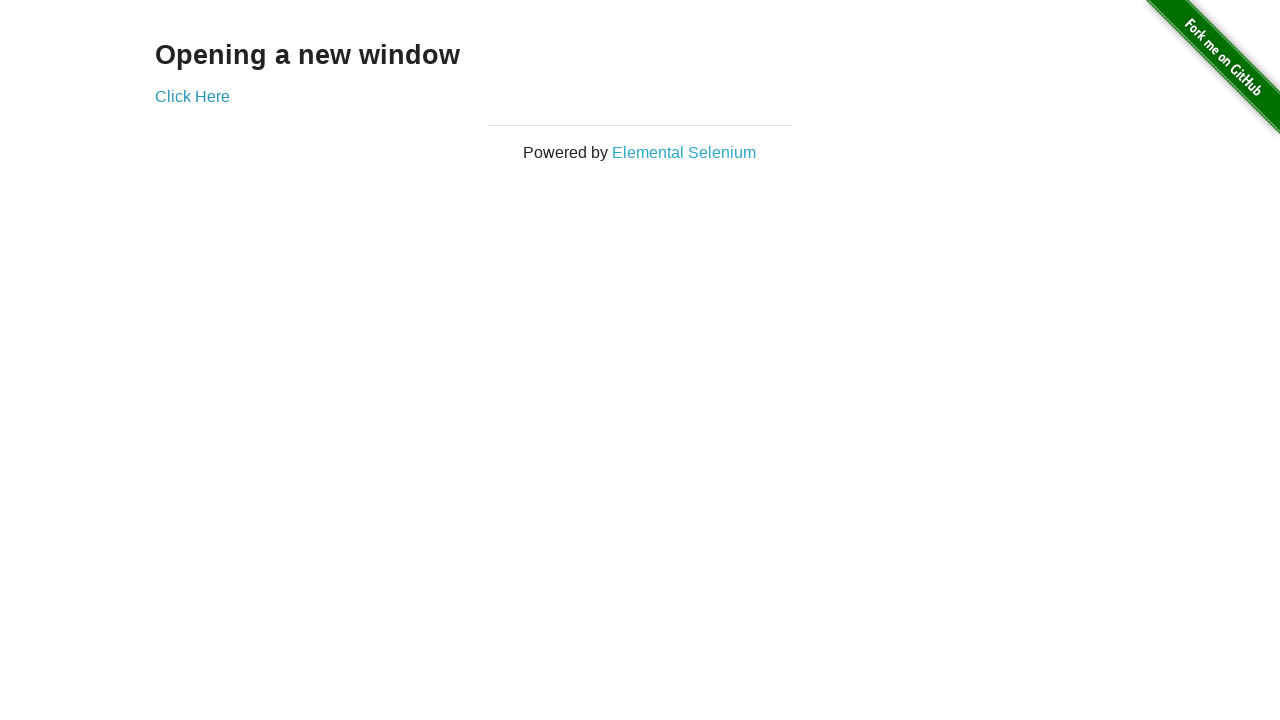